Opens the Huazhu hotel website homepage and waits for the page to load before closing. This is a minimal test that verifies the homepage is accessible.

Starting URL: https://www.huazhu.com

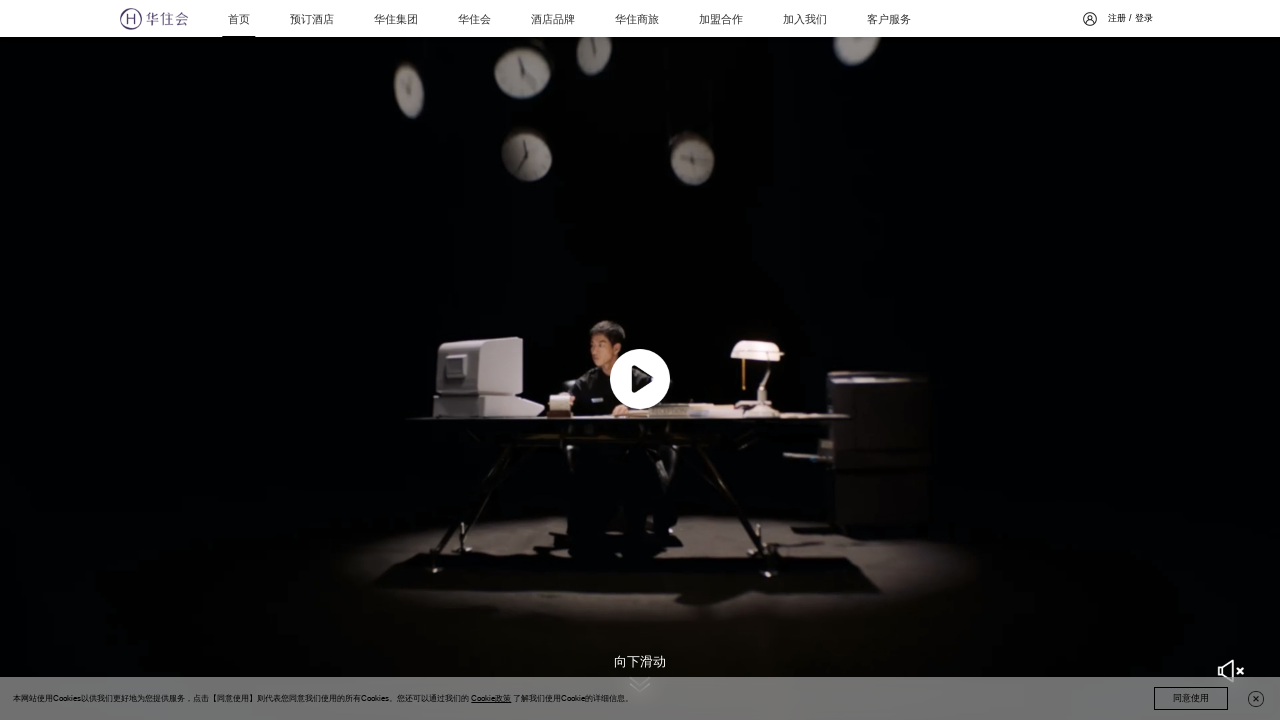

Waited for page to reach networkidle state
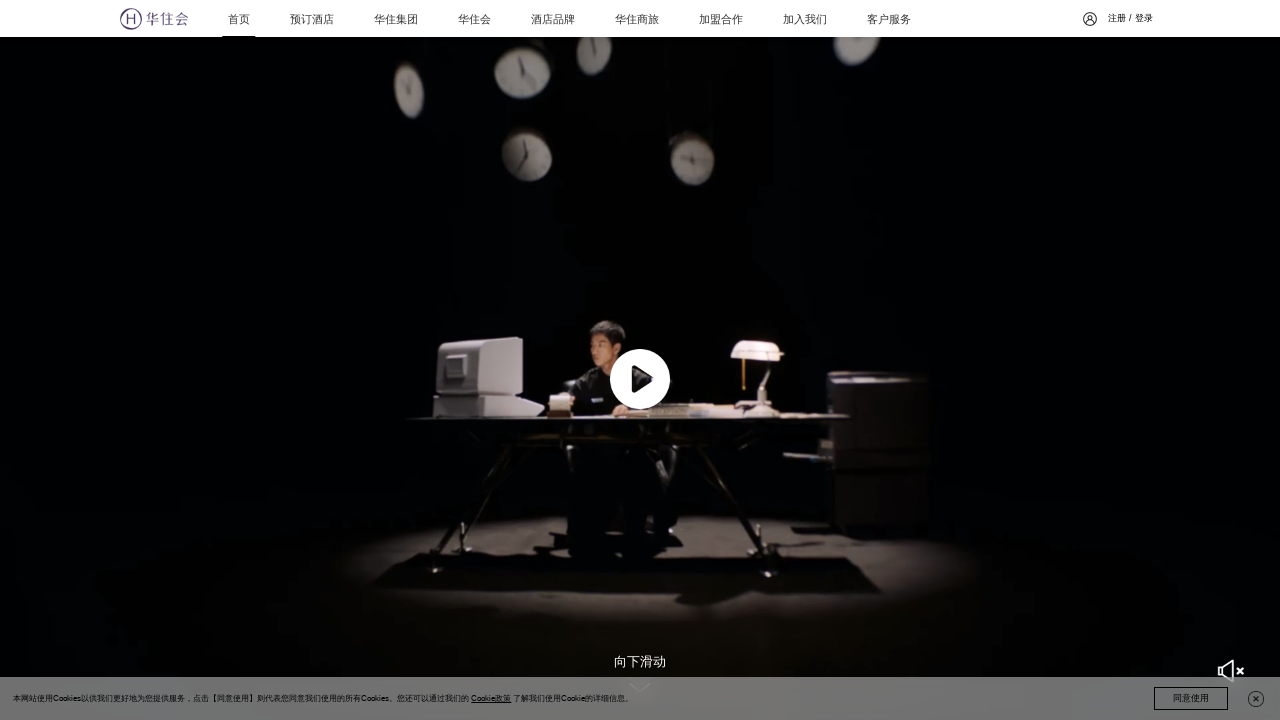

Verified body element is present on Huazhu homepage
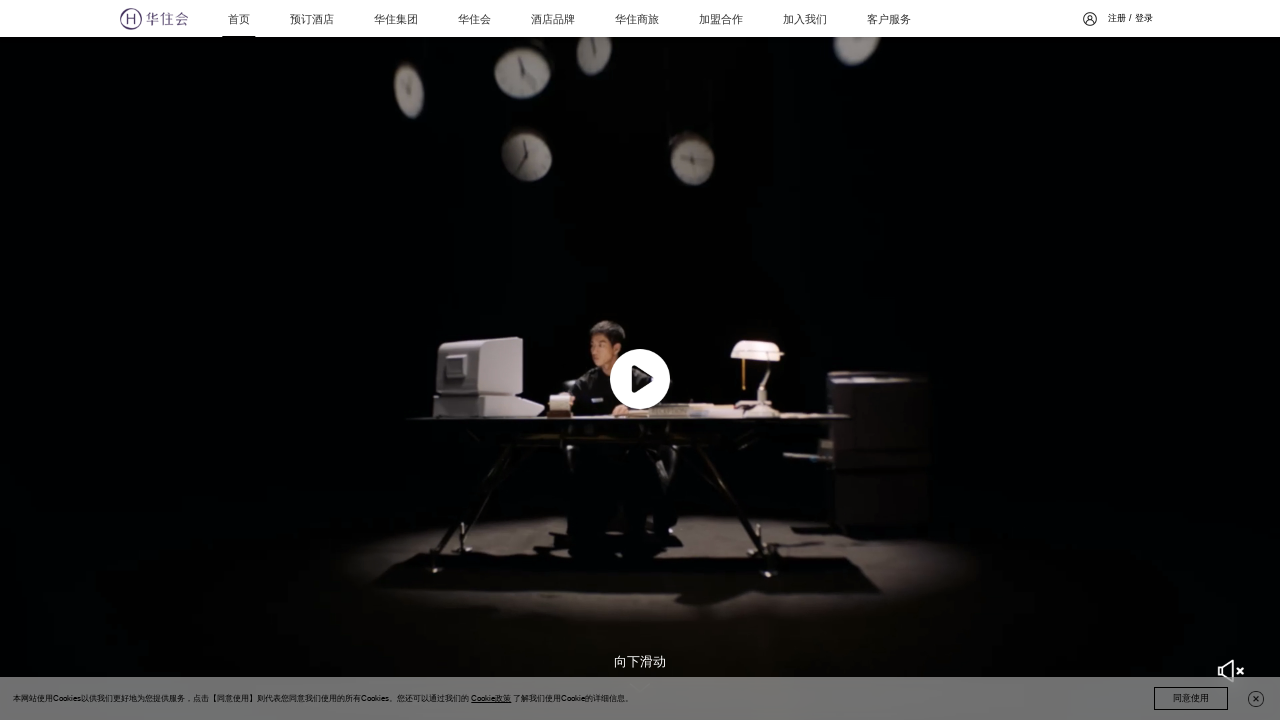

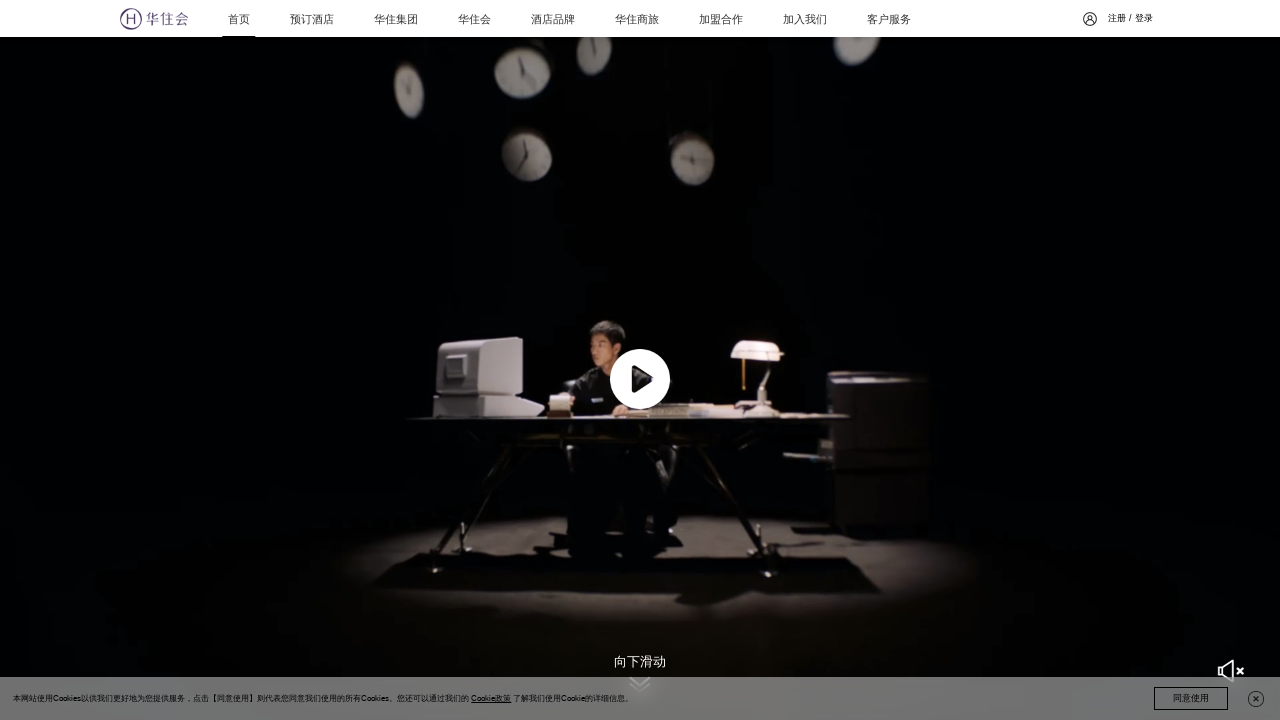